Tests adding todo items by filling the input field and pressing Enter, verifying items appear in the list

Starting URL: https://demo.playwright.dev/todomvc

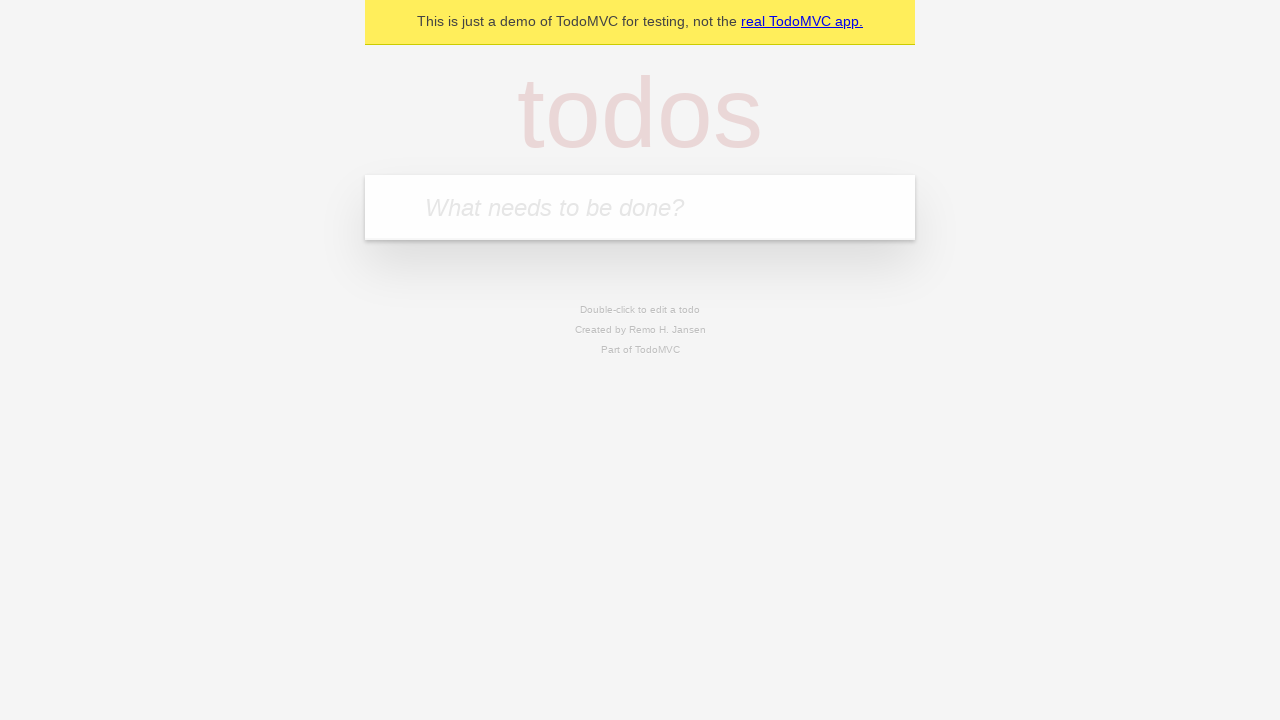

Filled input field with 'buy some cheese' on internal:attr=[placeholder="What needs to be done?"i]
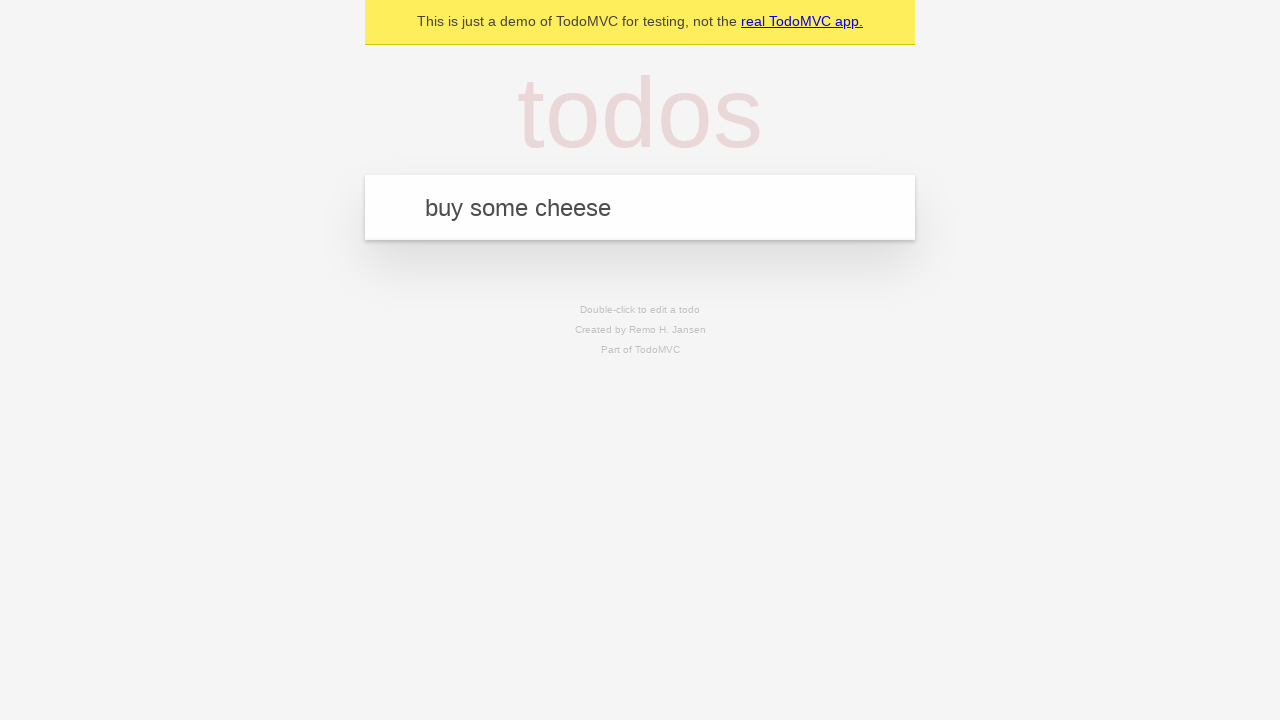

Pressed Enter to add first todo item on internal:attr=[placeholder="What needs to be done?"i]
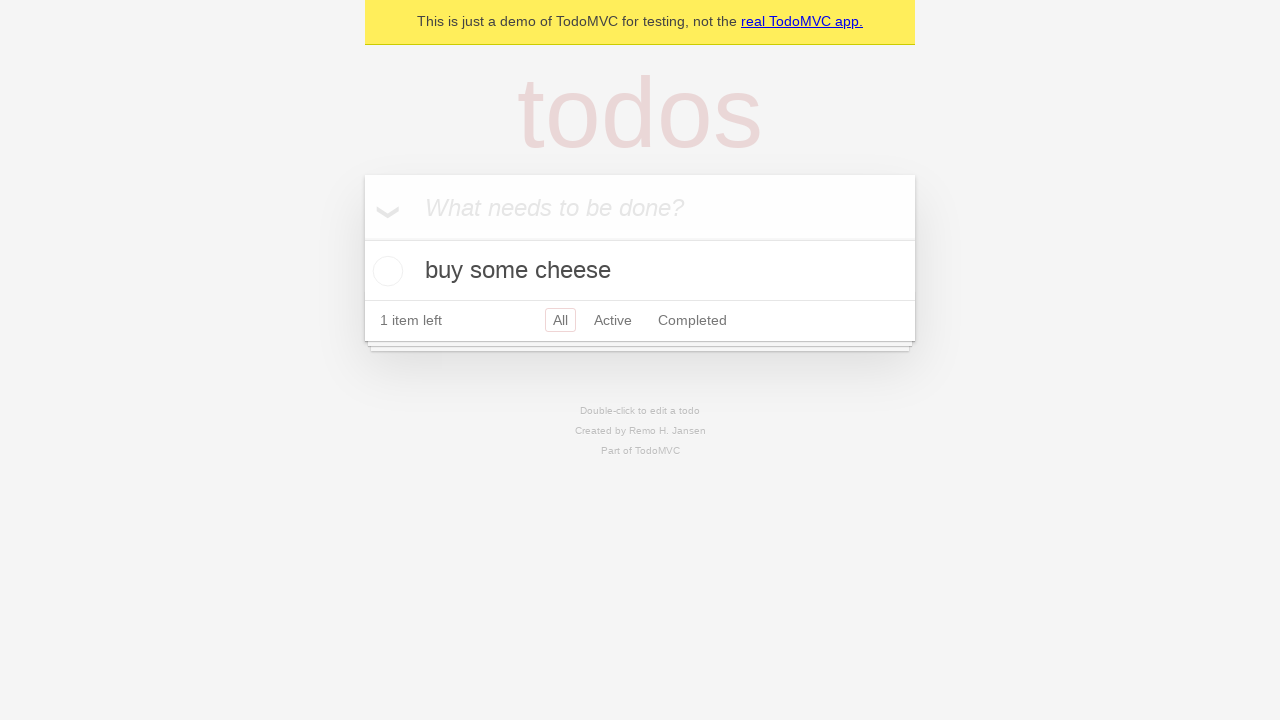

First todo item appeared in the list
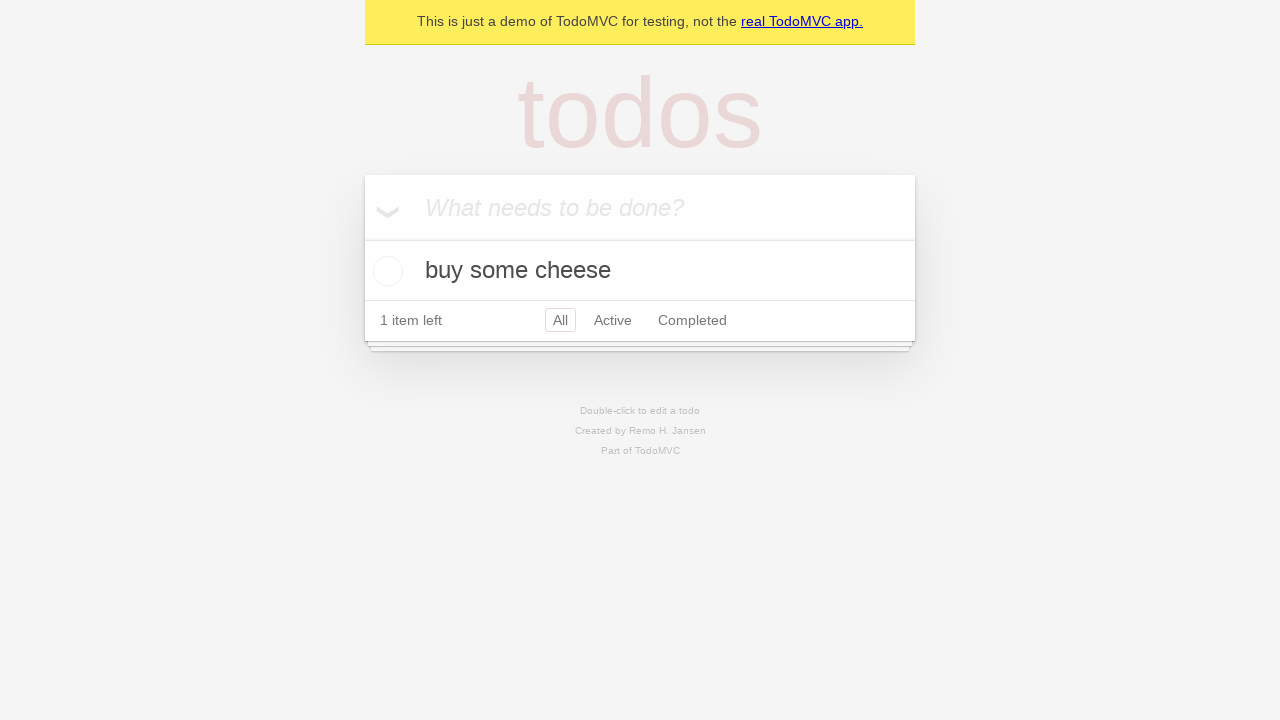

Filled input field with 'feed the cat' on internal:attr=[placeholder="What needs to be done?"i]
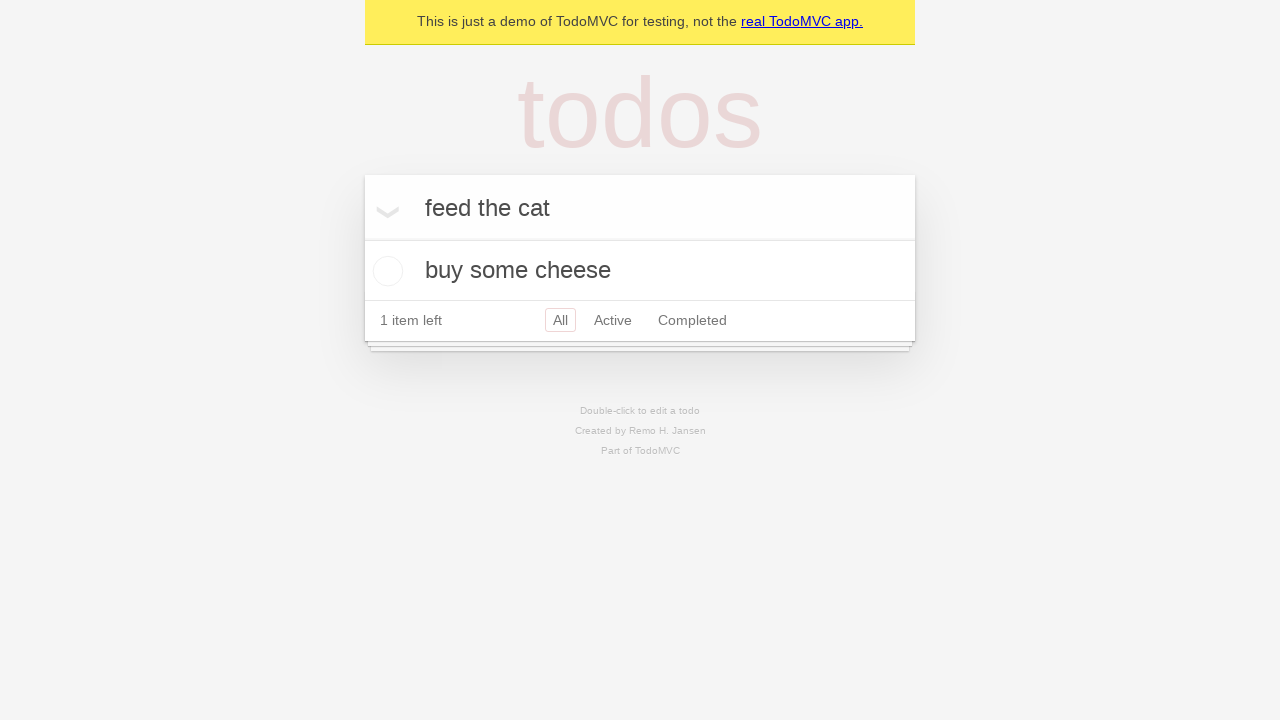

Pressed Enter to add second todo item on internal:attr=[placeholder="What needs to be done?"i]
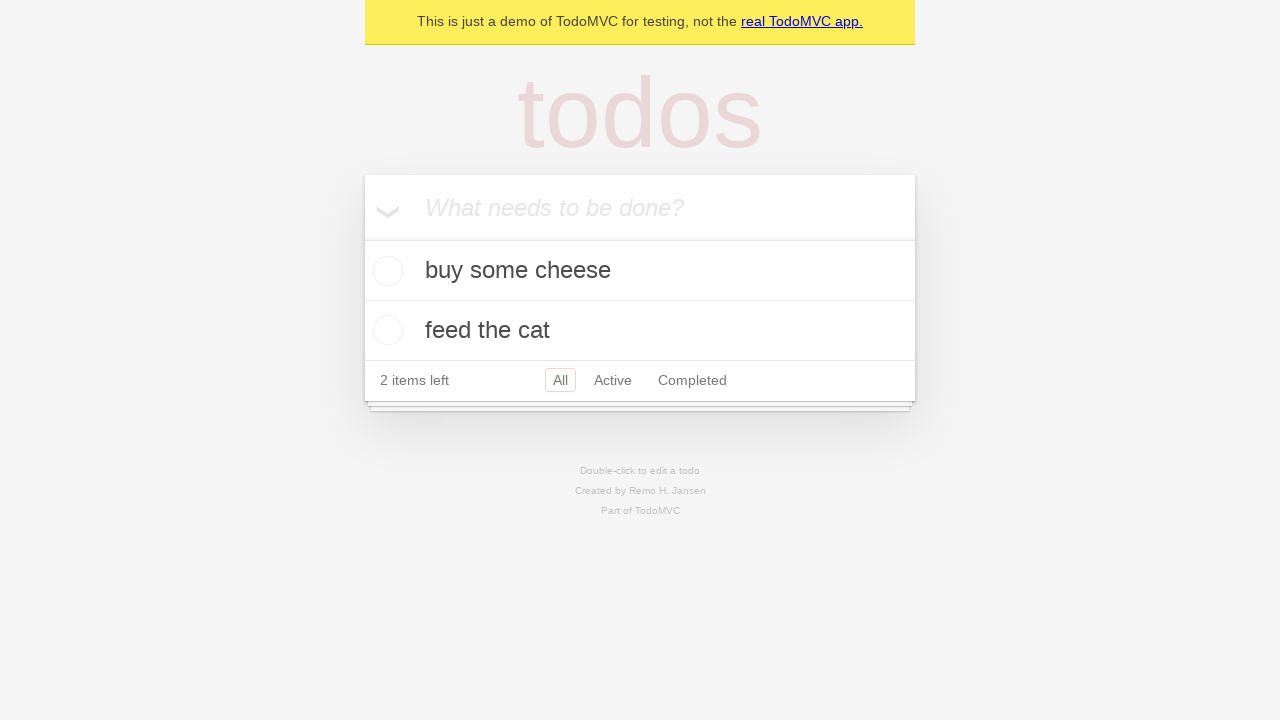

Second todo item appeared in the list, confirming both items are present
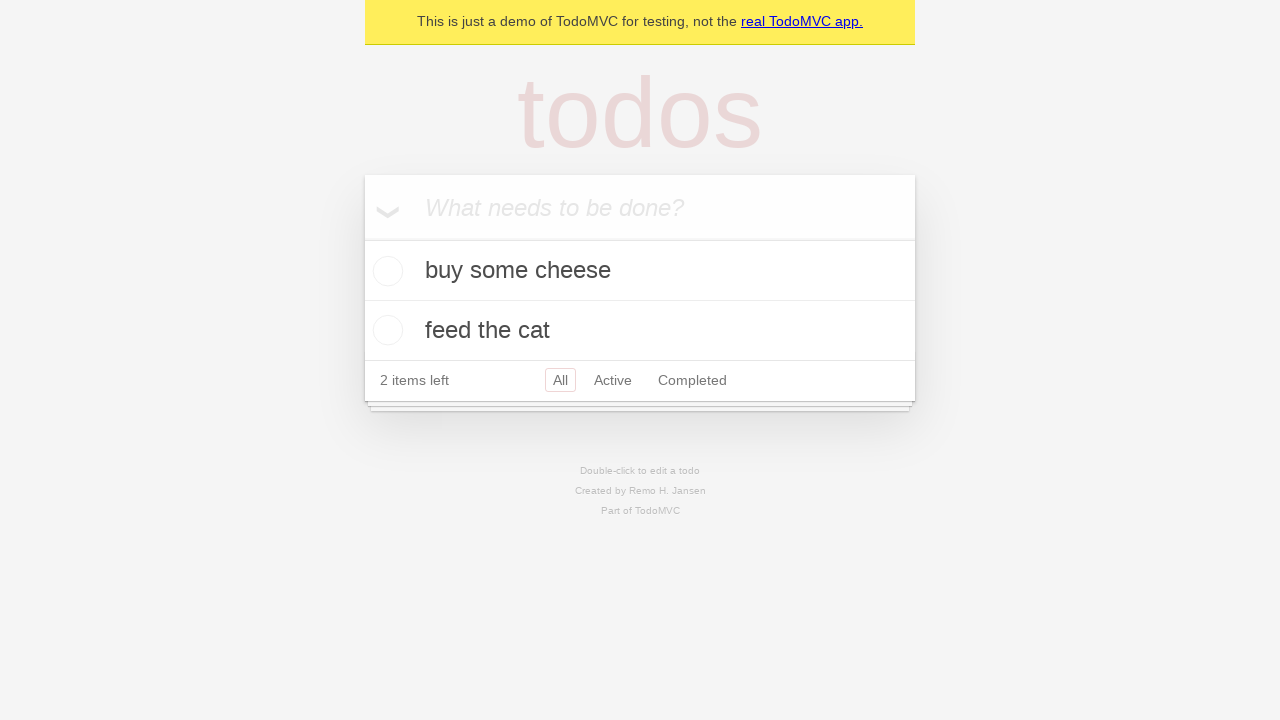

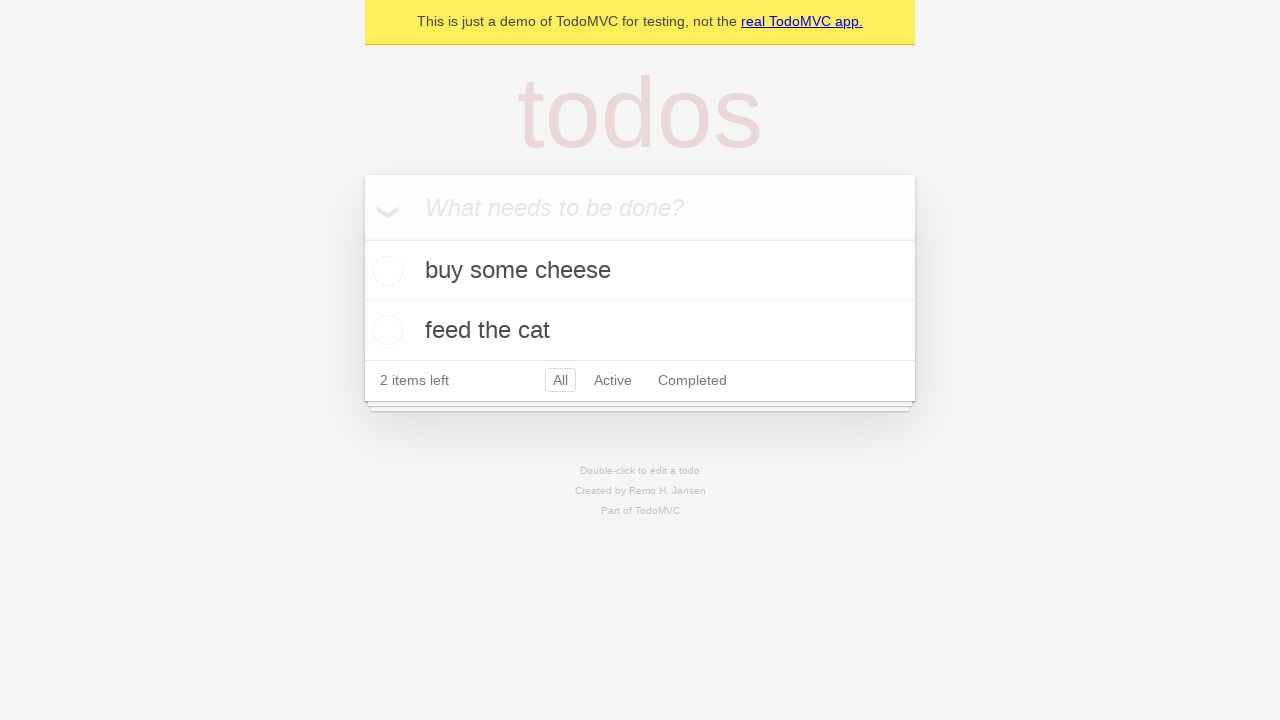